Opens the Set card game and verifies the page title

Starting URL: http://smart-games.org/en/set_classic/start/10

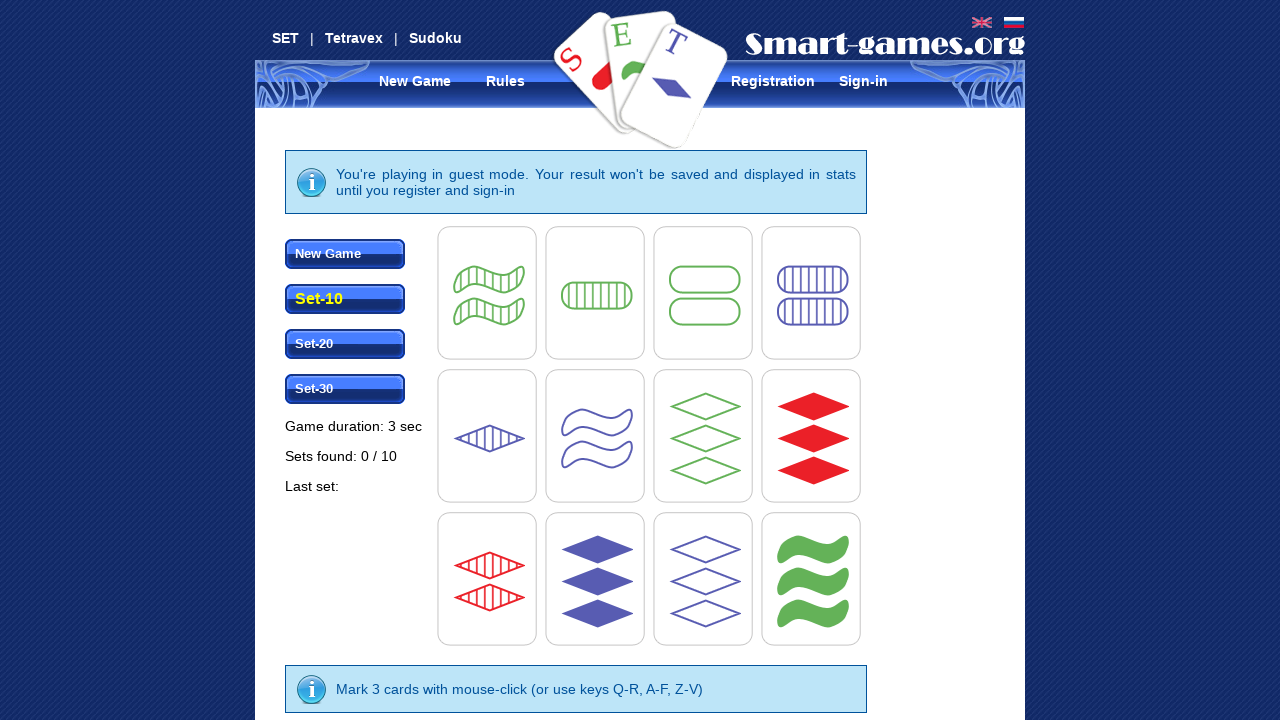

Navigated to Set card game start page
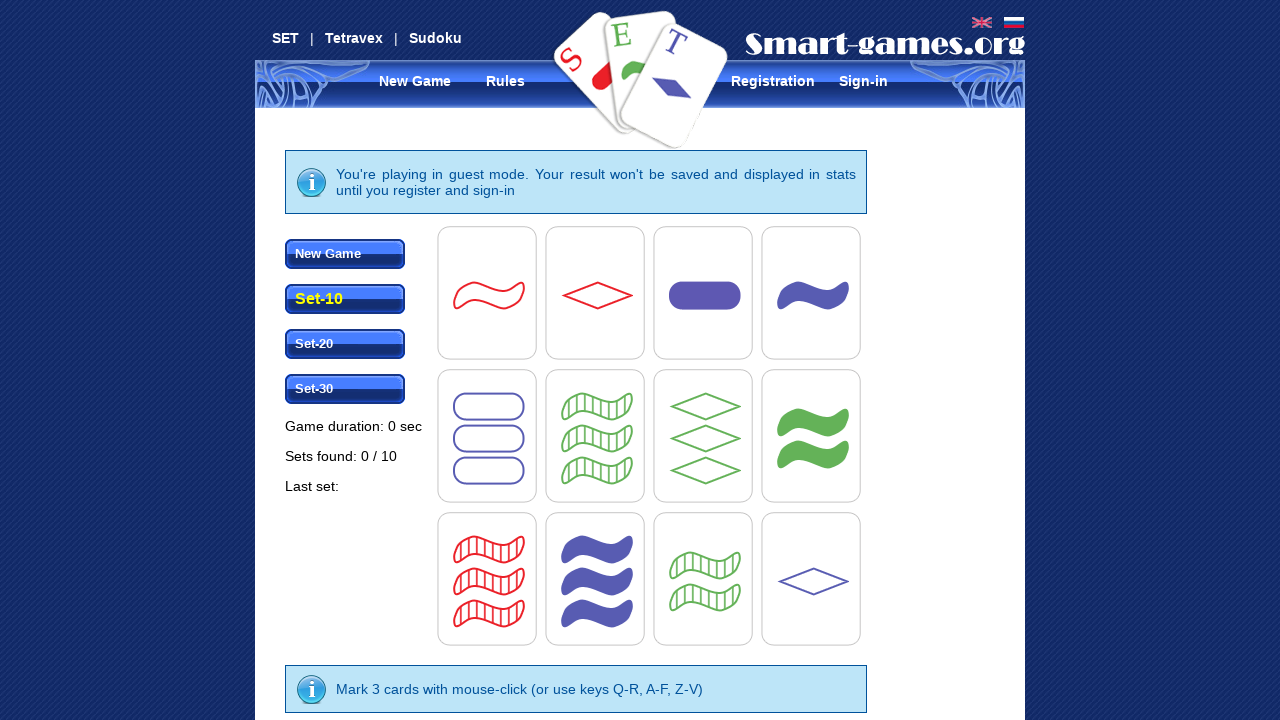

Verified page title is 'Set - online card game'
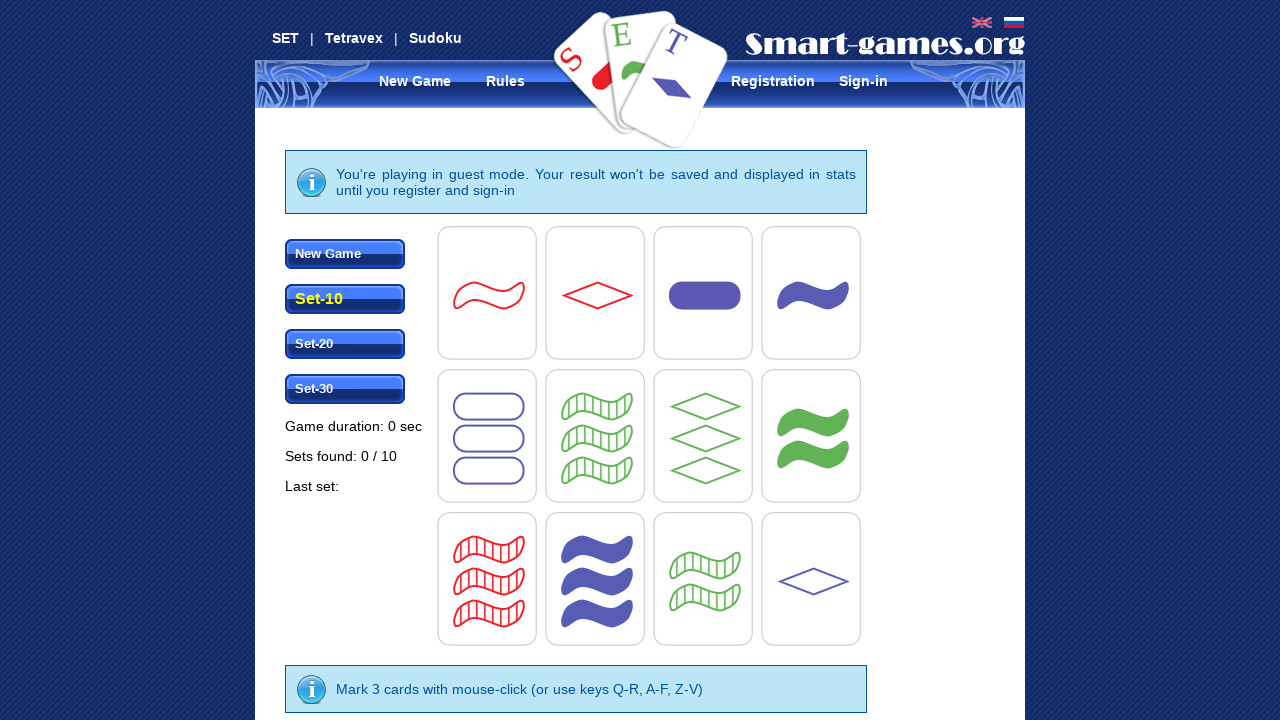

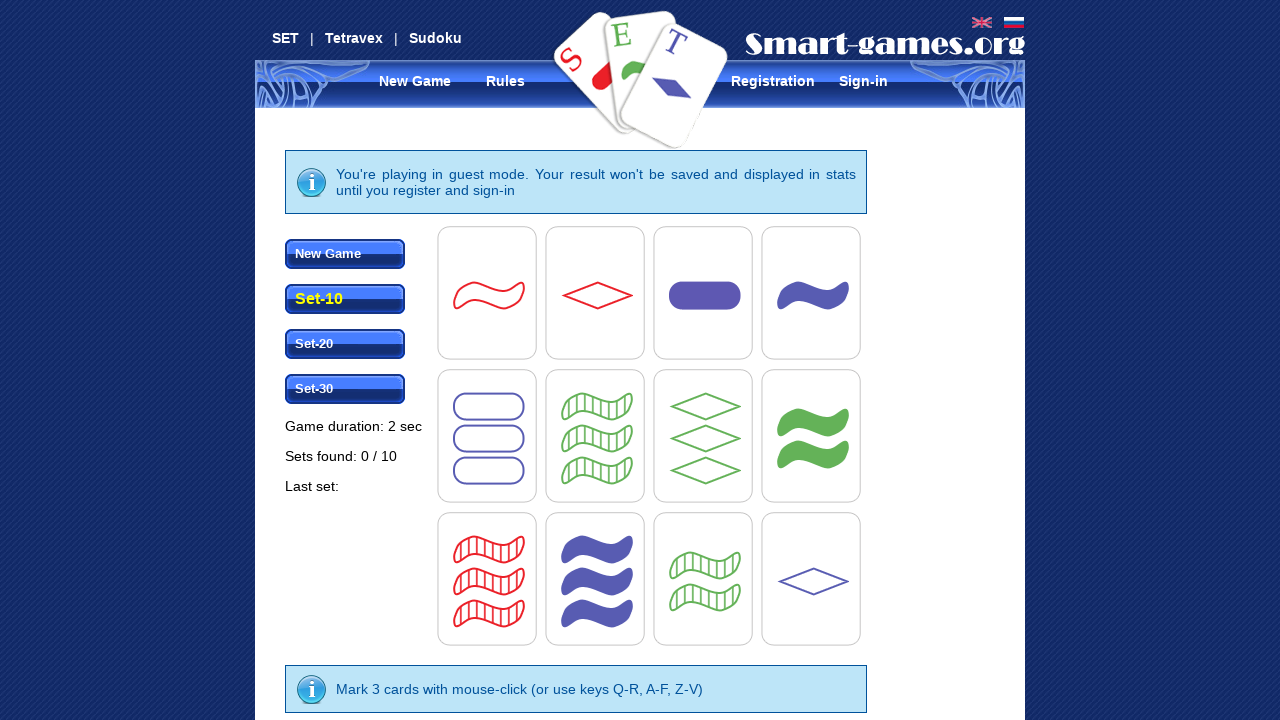